Tests footer navigation by finding all links in the first column of the footer and opening each one in a new tab using keyboard shortcuts (Ctrl+Enter).

Starting URL: https://rahulshettyacademy.com/AutomationPractice/

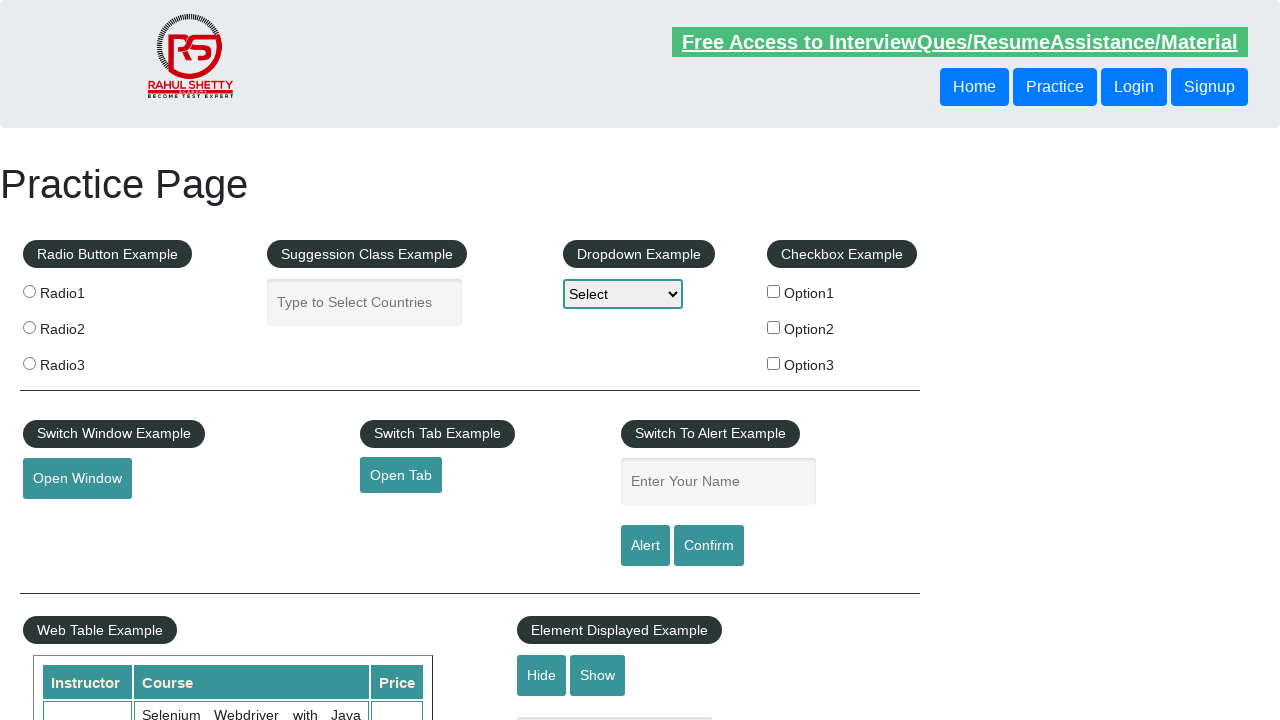

Footer first column selector became visible
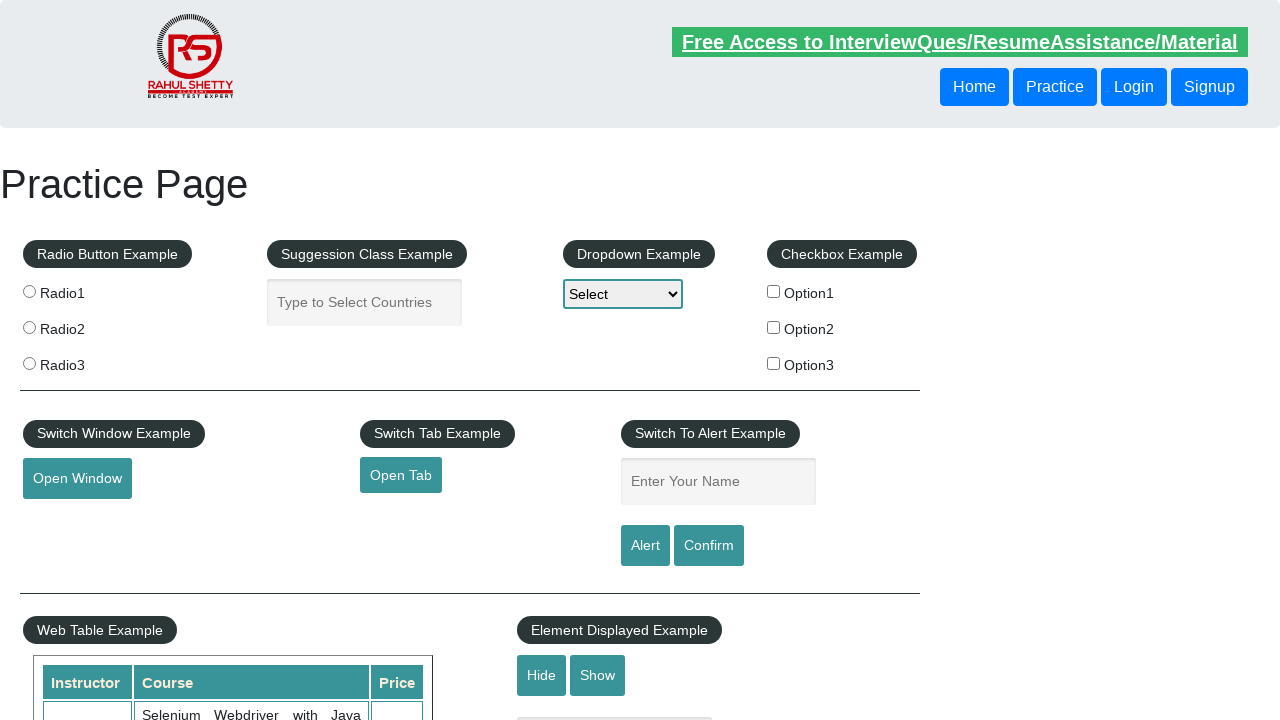

Located first column of footer
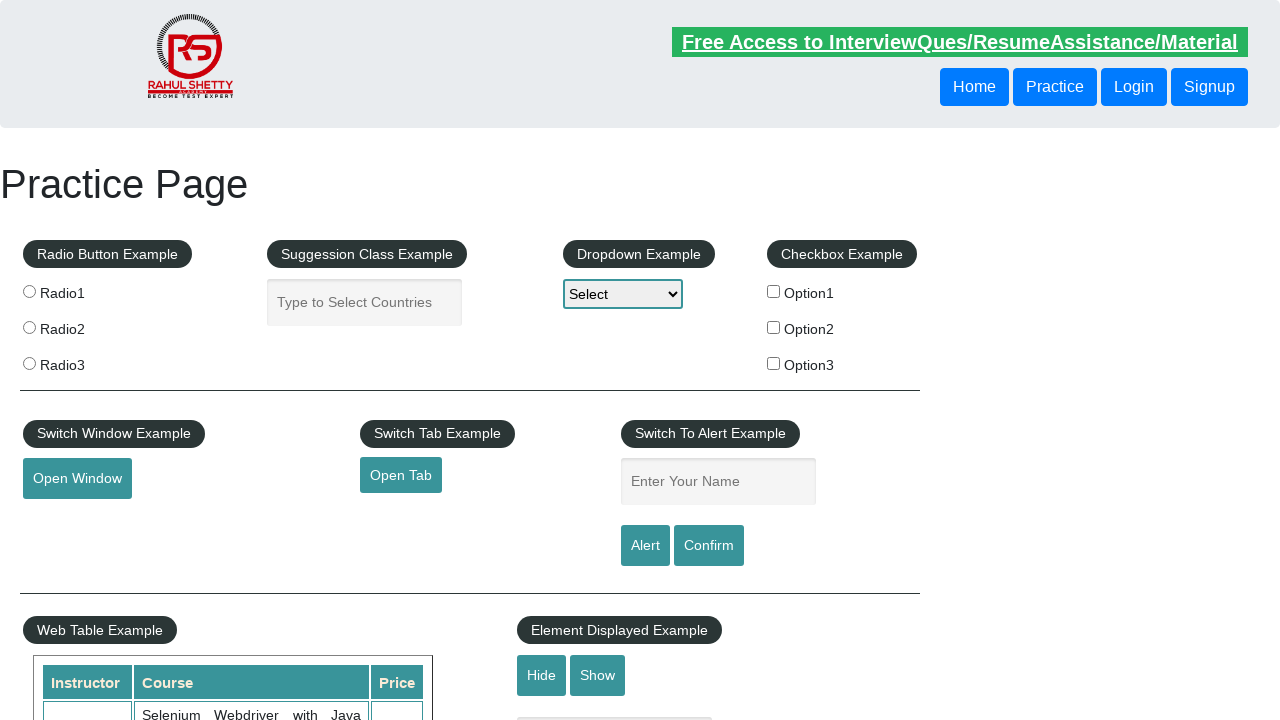

Located all anchor links in first footer column
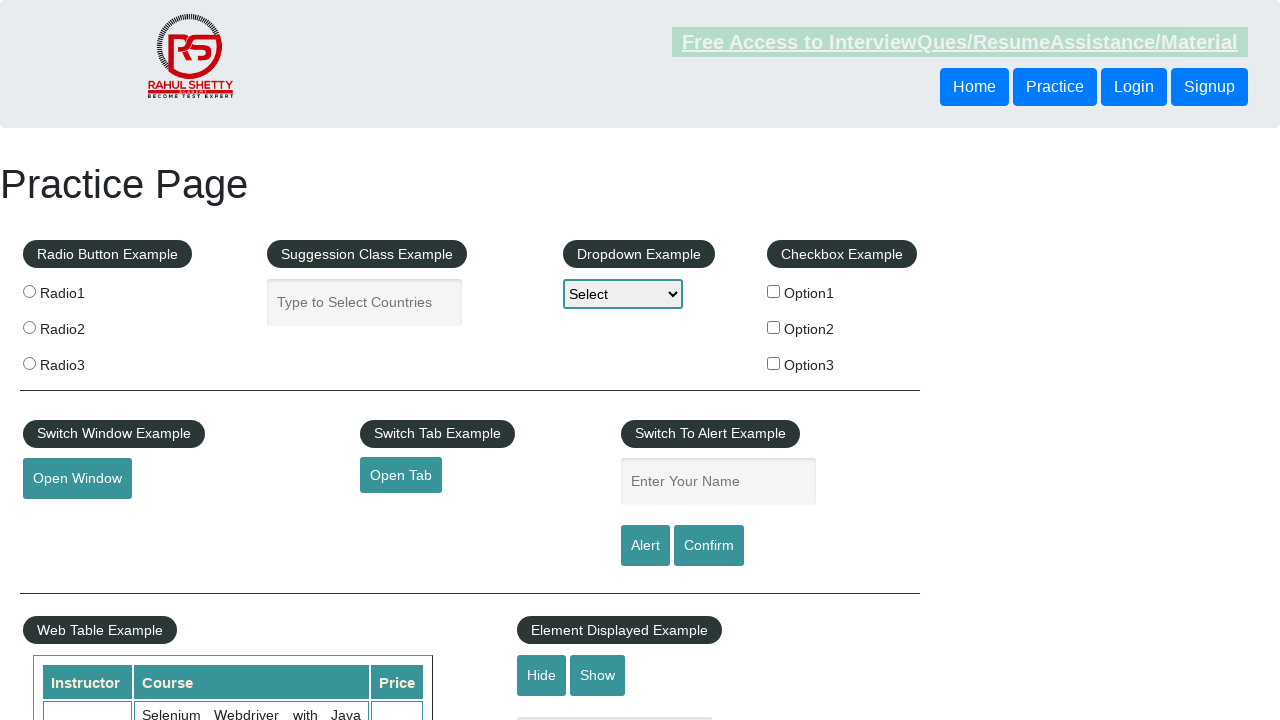

Found 5 links in first footer column
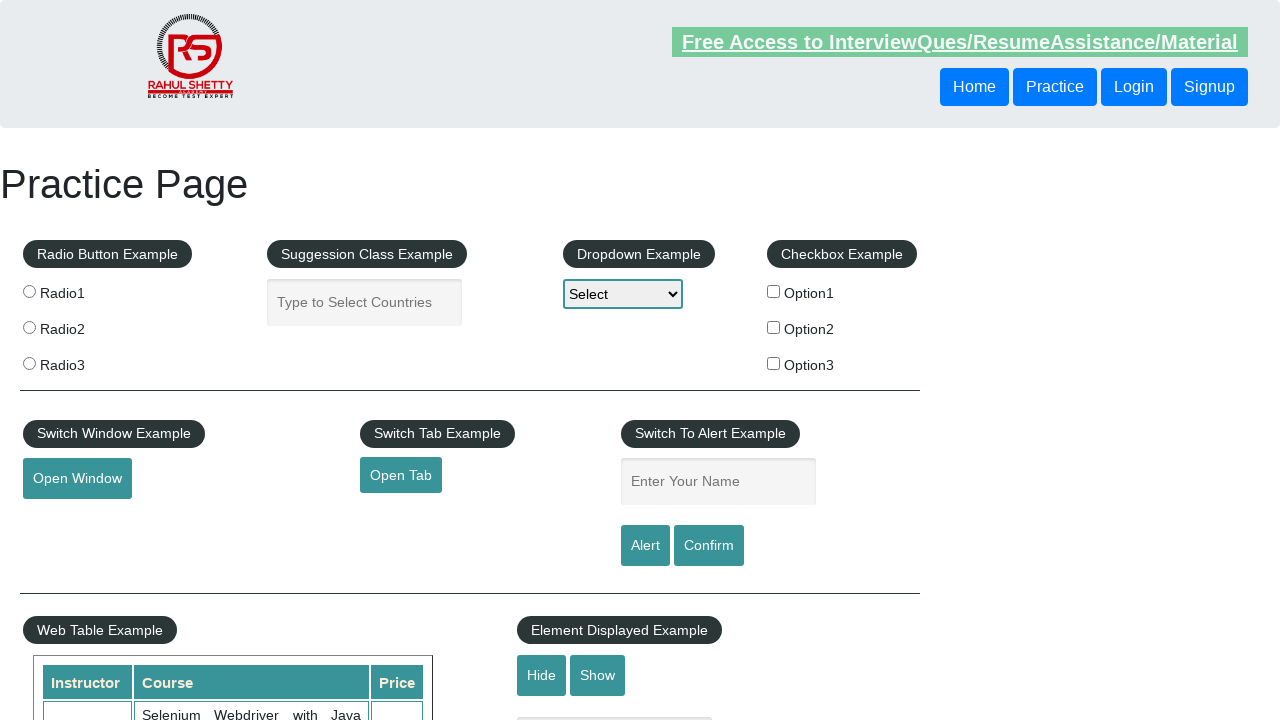

Opened footer link 1 in new tab using Ctrl+Click at (68, 520) on xpath=//div[@id='gf-BIG']//td[1] >> a >> nth=1
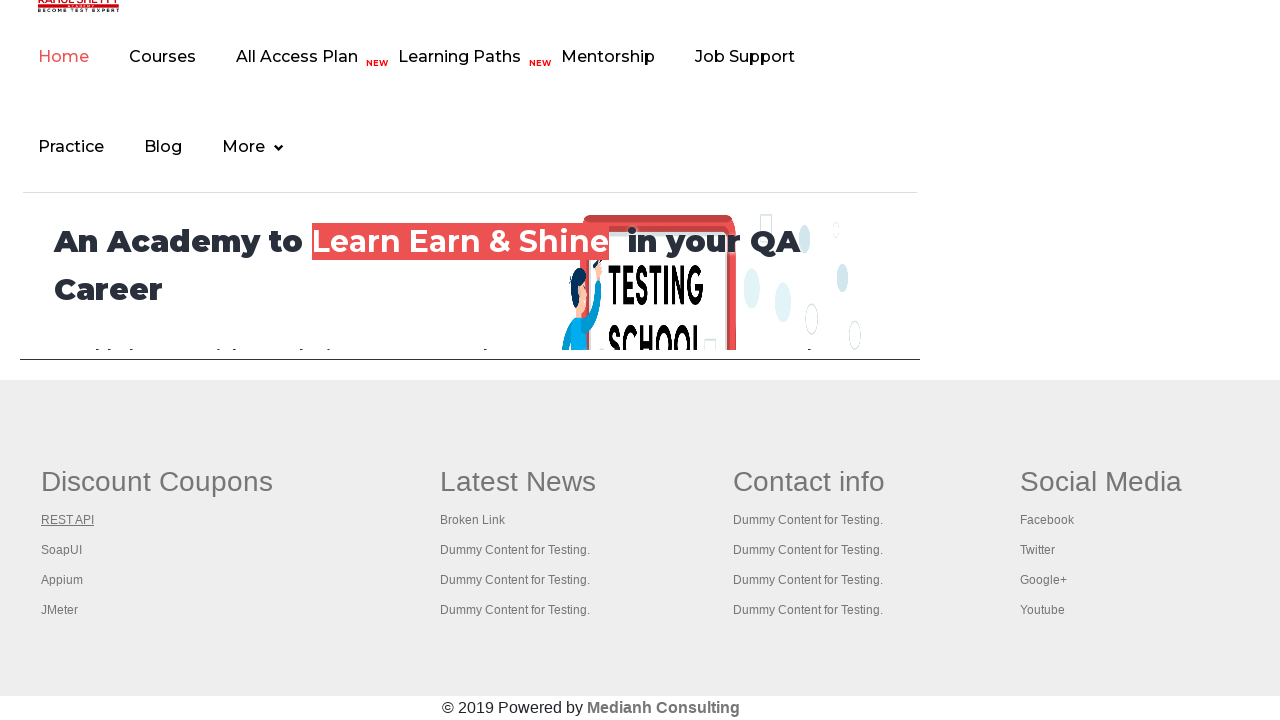

Opened footer link 2 in new tab using Ctrl+Click at (62, 550) on xpath=//div[@id='gf-BIG']//td[1] >> a >> nth=2
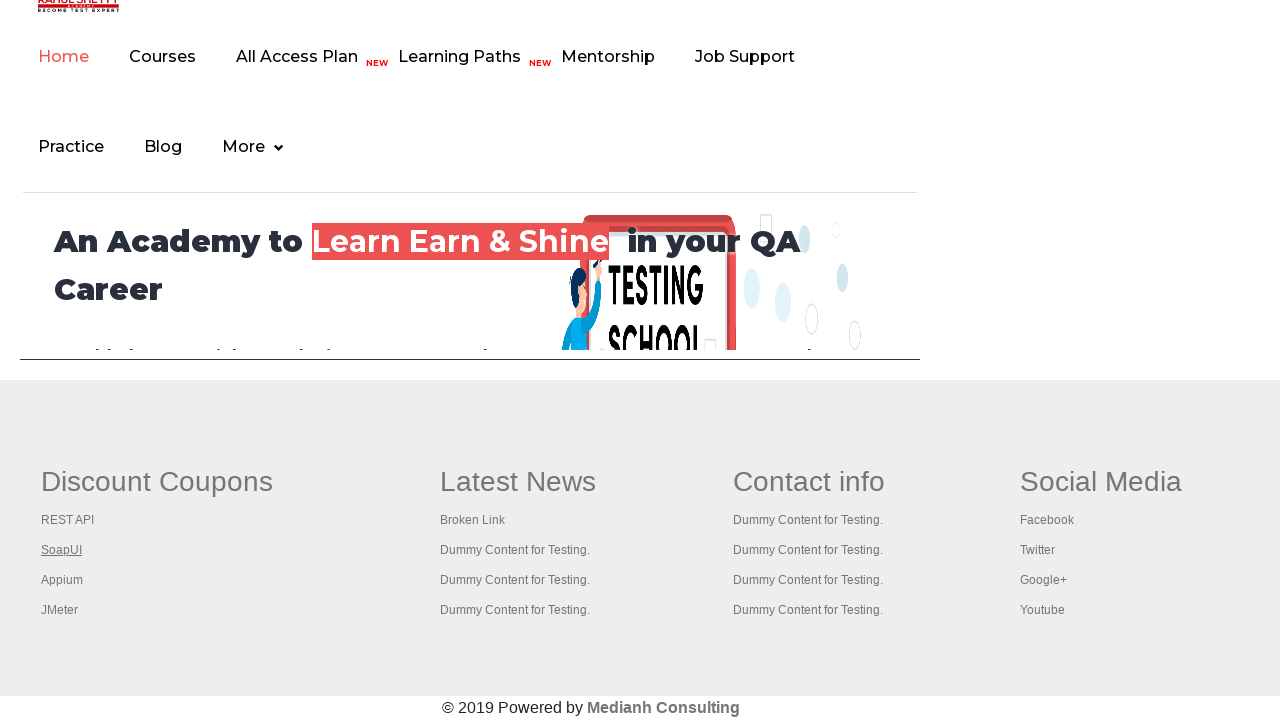

Opened footer link 3 in new tab using Ctrl+Click at (62, 580) on xpath=//div[@id='gf-BIG']//td[1] >> a >> nth=3
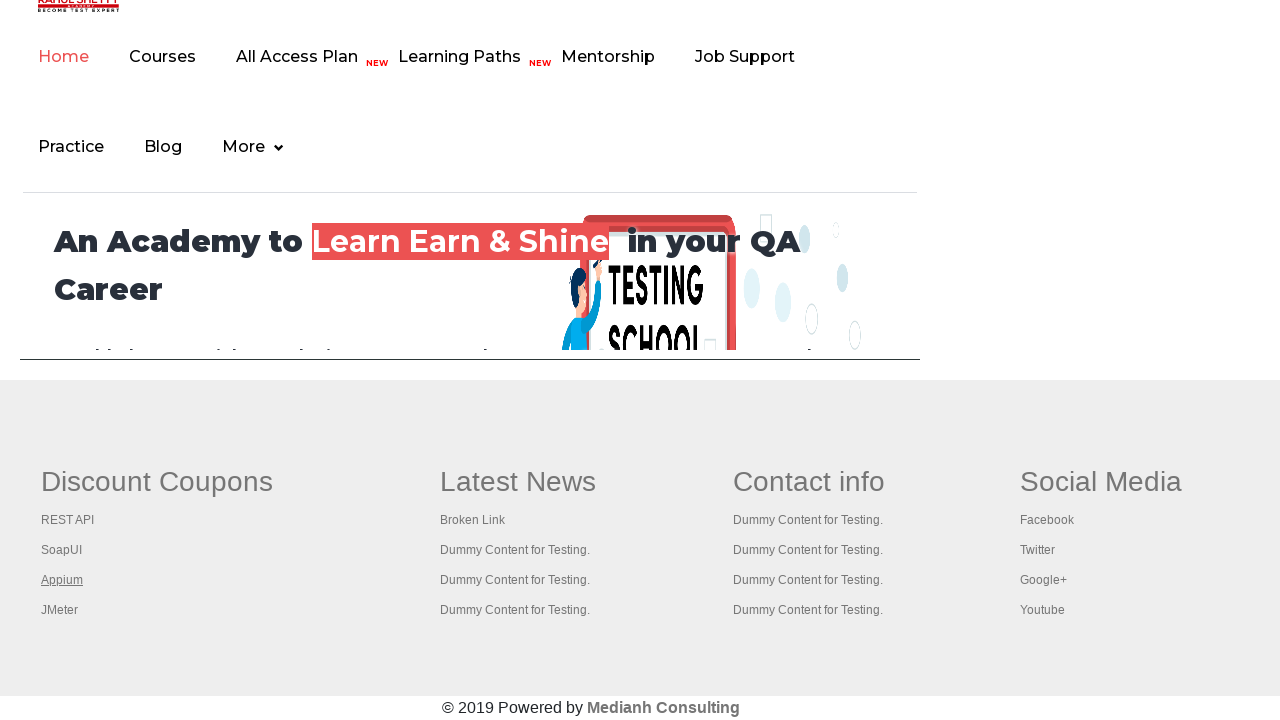

Opened footer link 4 in new tab using Ctrl+Click at (60, 610) on xpath=//div[@id='gf-BIG']//td[1] >> a >> nth=4
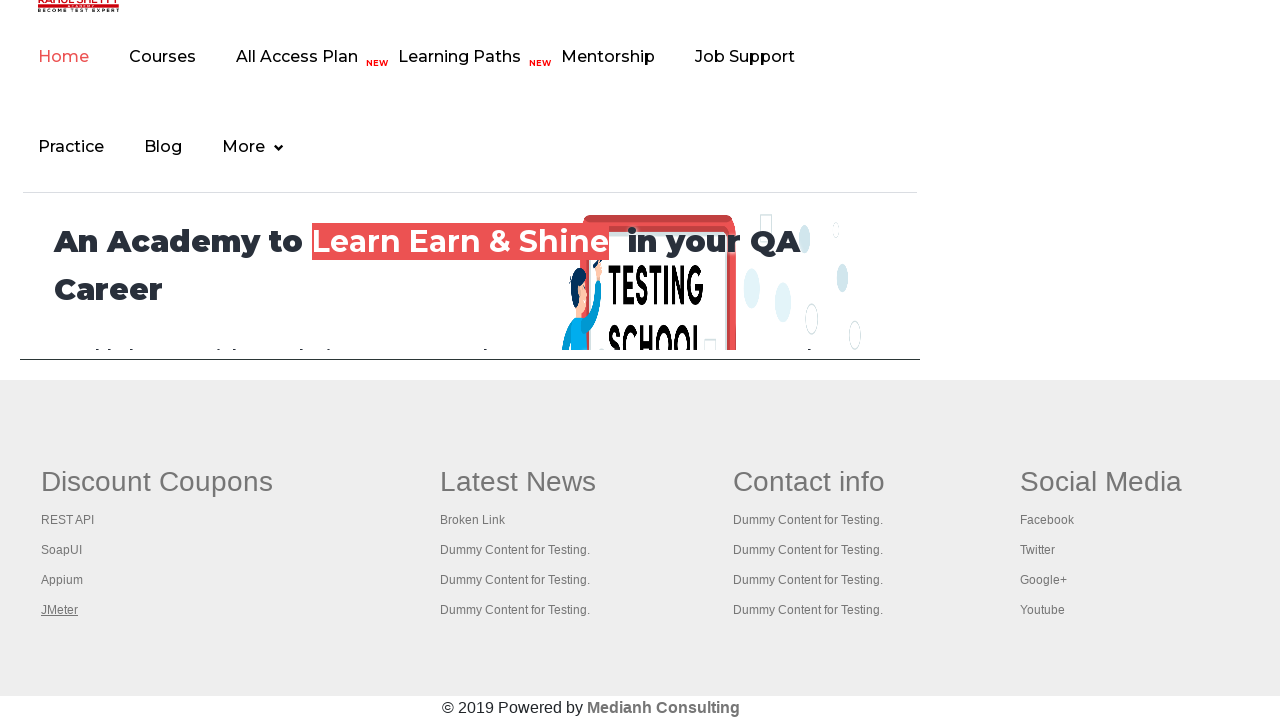

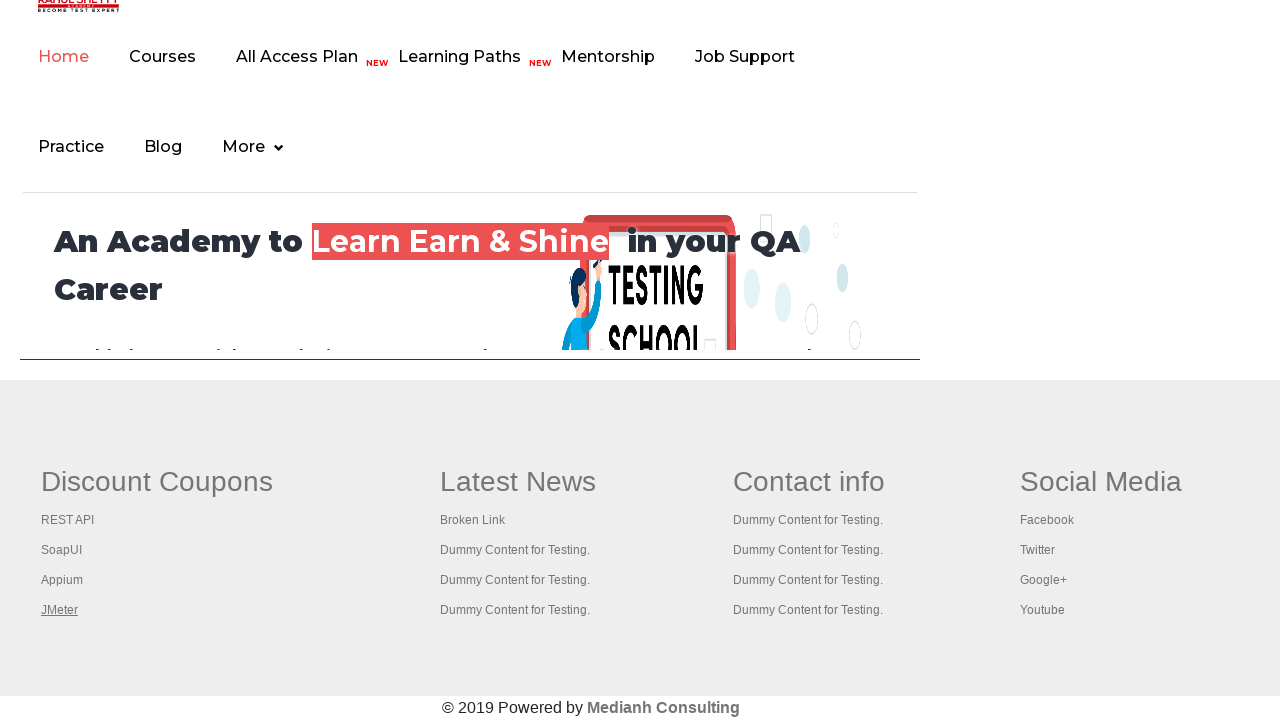